Tests various elements on a test automation practice blog including search input, clearing text, and interacting with a date picker widget

Starting URL: https://testautomationpractice.blogspot.com/

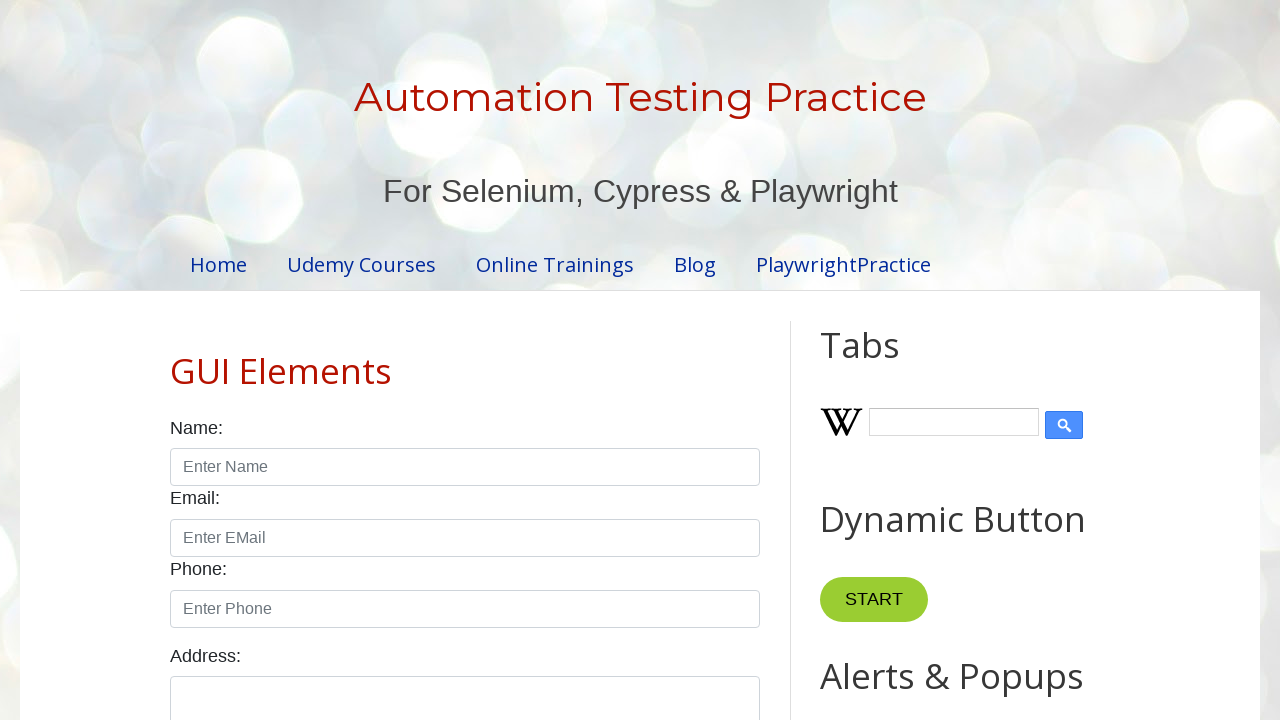

Filled Wikipedia search input with 'snehal' on input#Wikipedia1_wikipedia-search-input
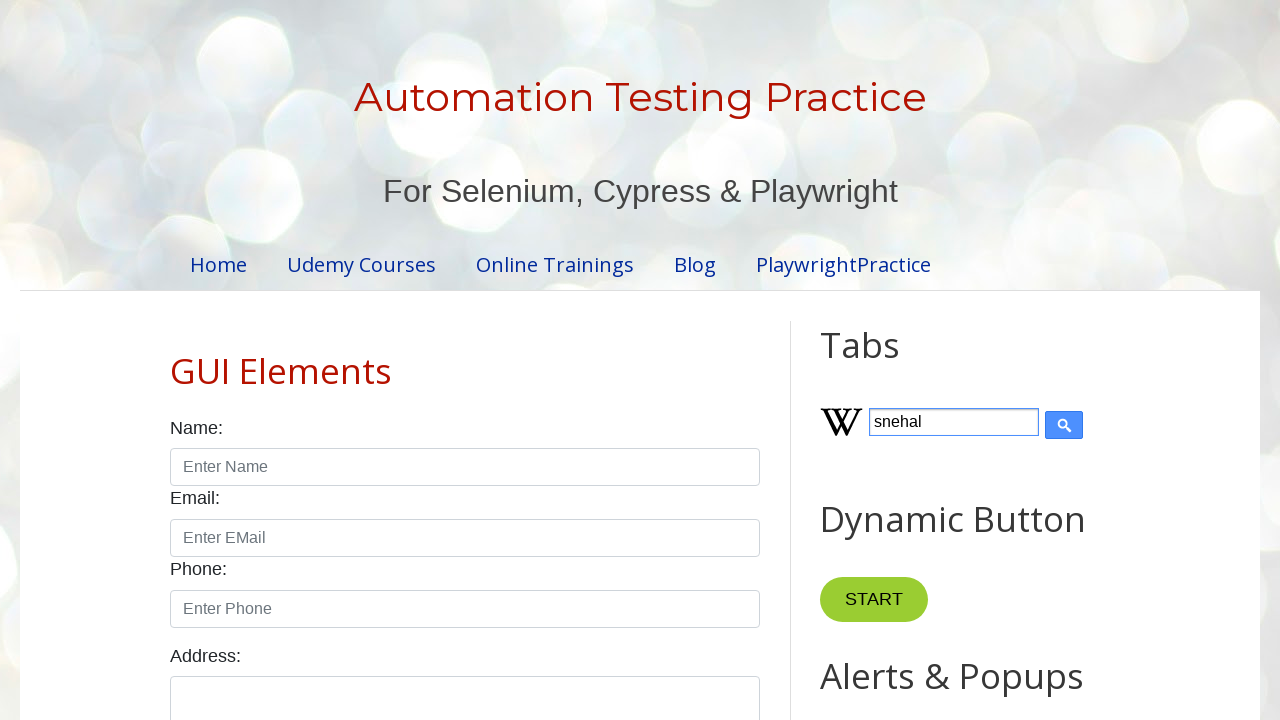

Waited 3 seconds for search text to be visible
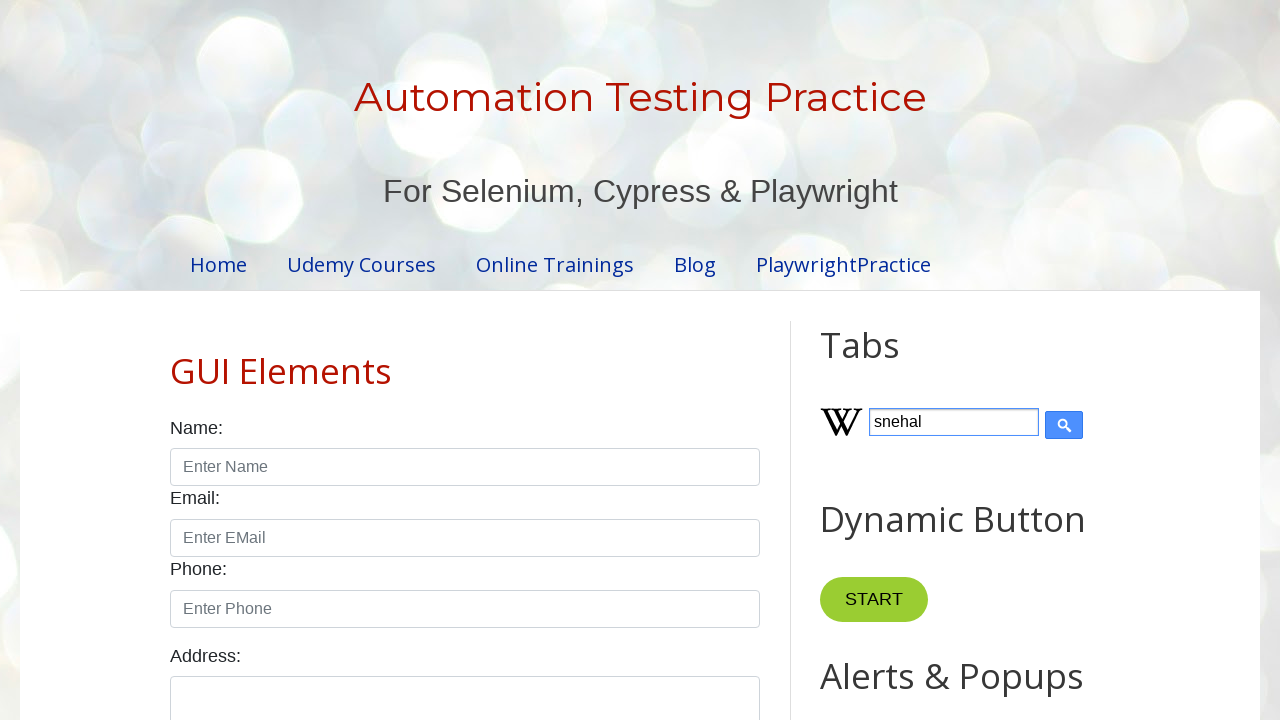

Cleared the Wikipedia search input field on input#Wikipedia1_wikipedia-search-input
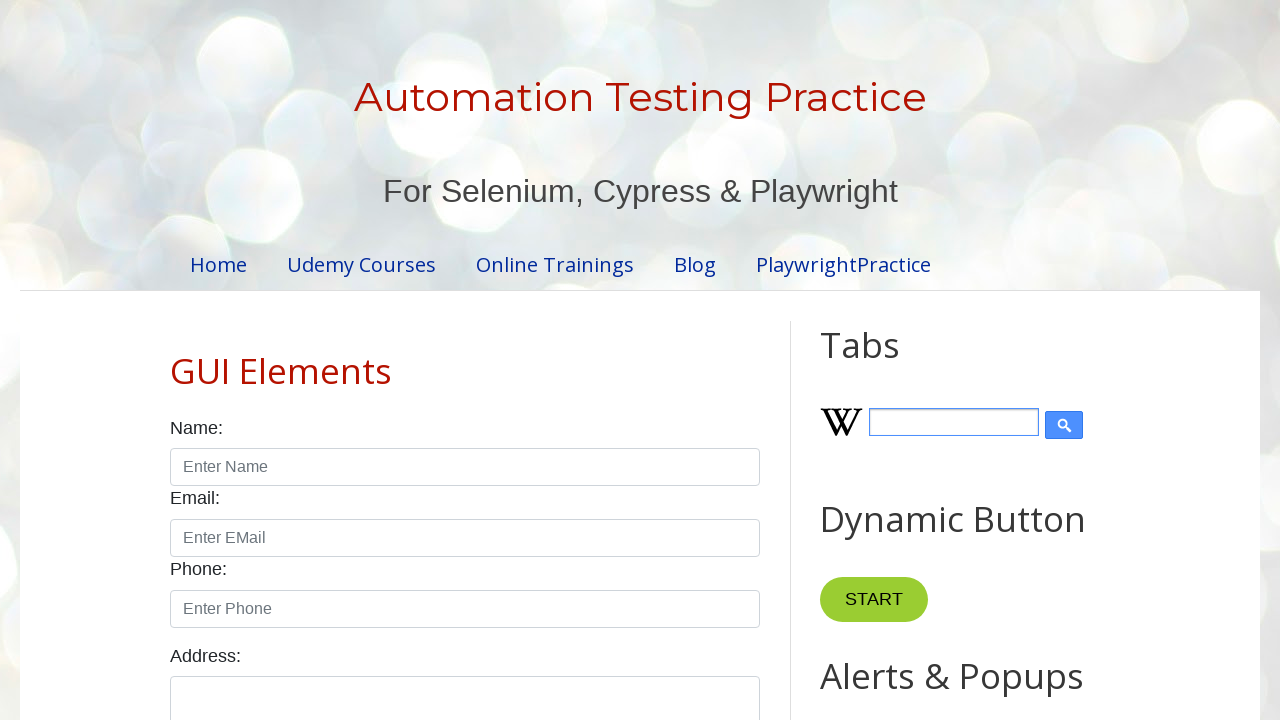

Clicked on the date picker field at (515, 360) on .hasDatepicker
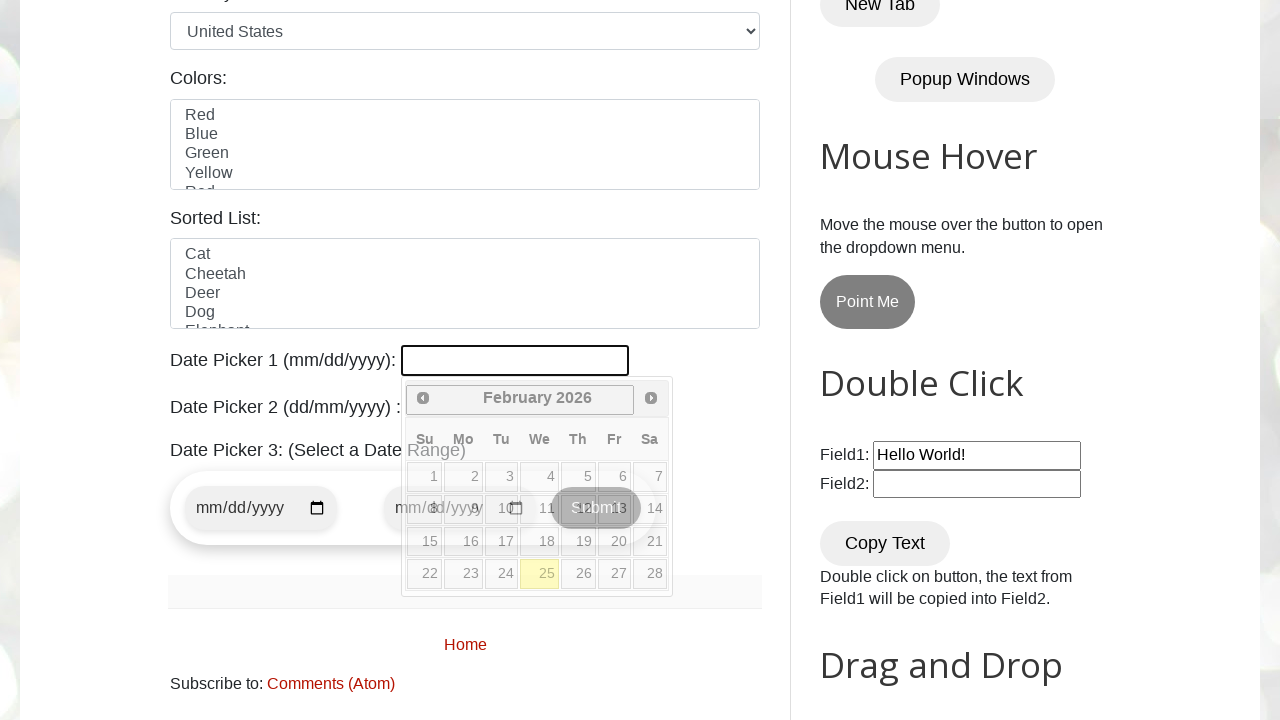

Date picker widget became visible
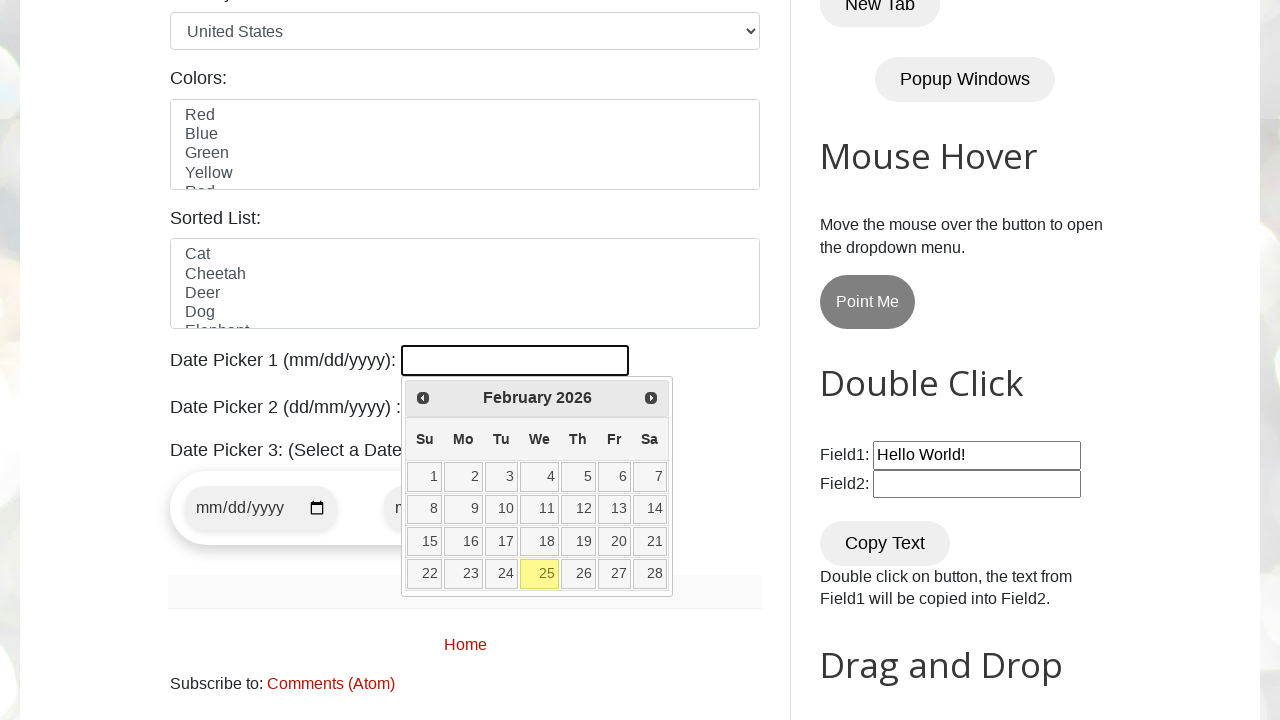

Retrieved month/year from date picker: February 2026
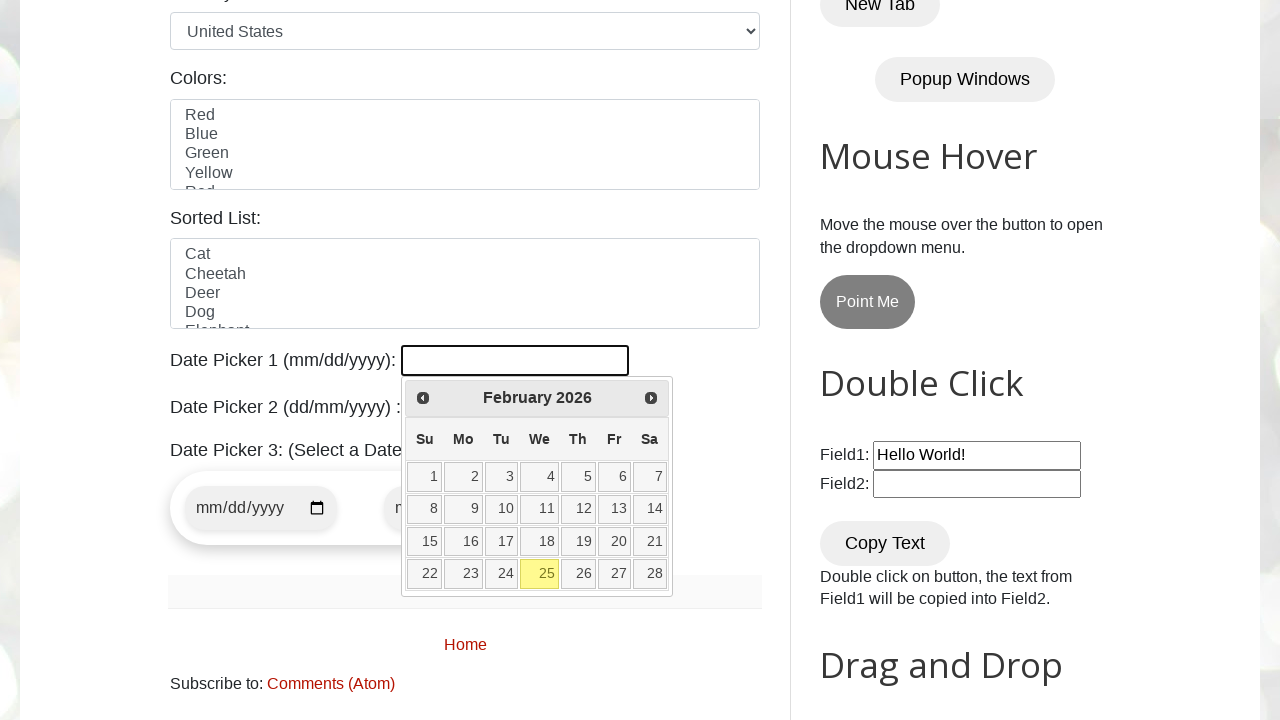

Printed month/year value: February 2026
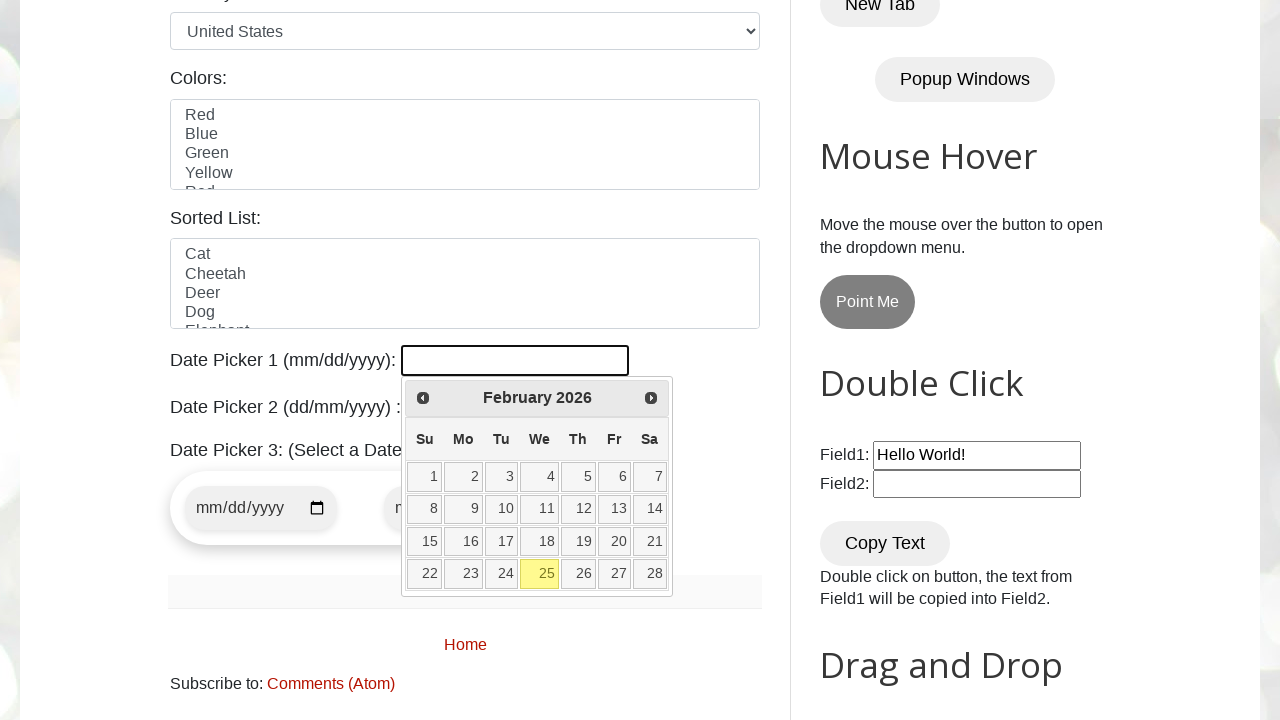

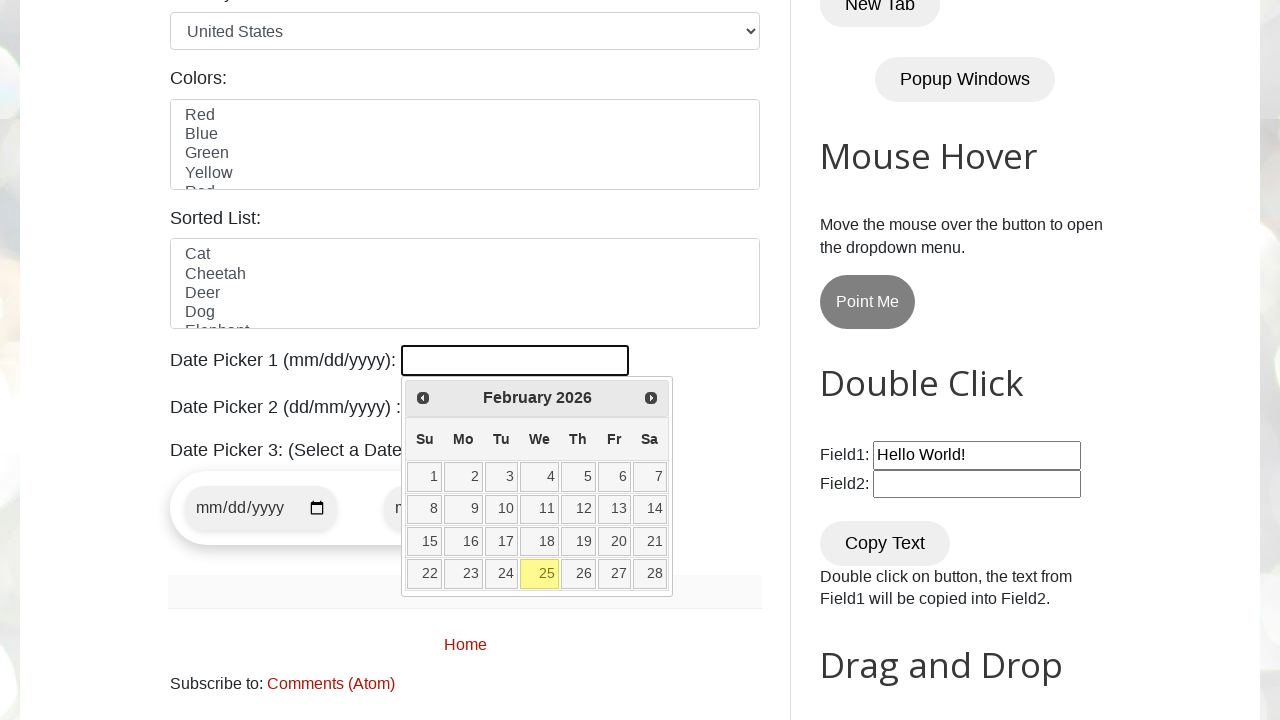